Tests basic browser navigation by visiting two bank websites, verifying page titles and URLs are accessible, and testing the browser's back navigation functionality.

Starting URL: http://bnz.co.nz

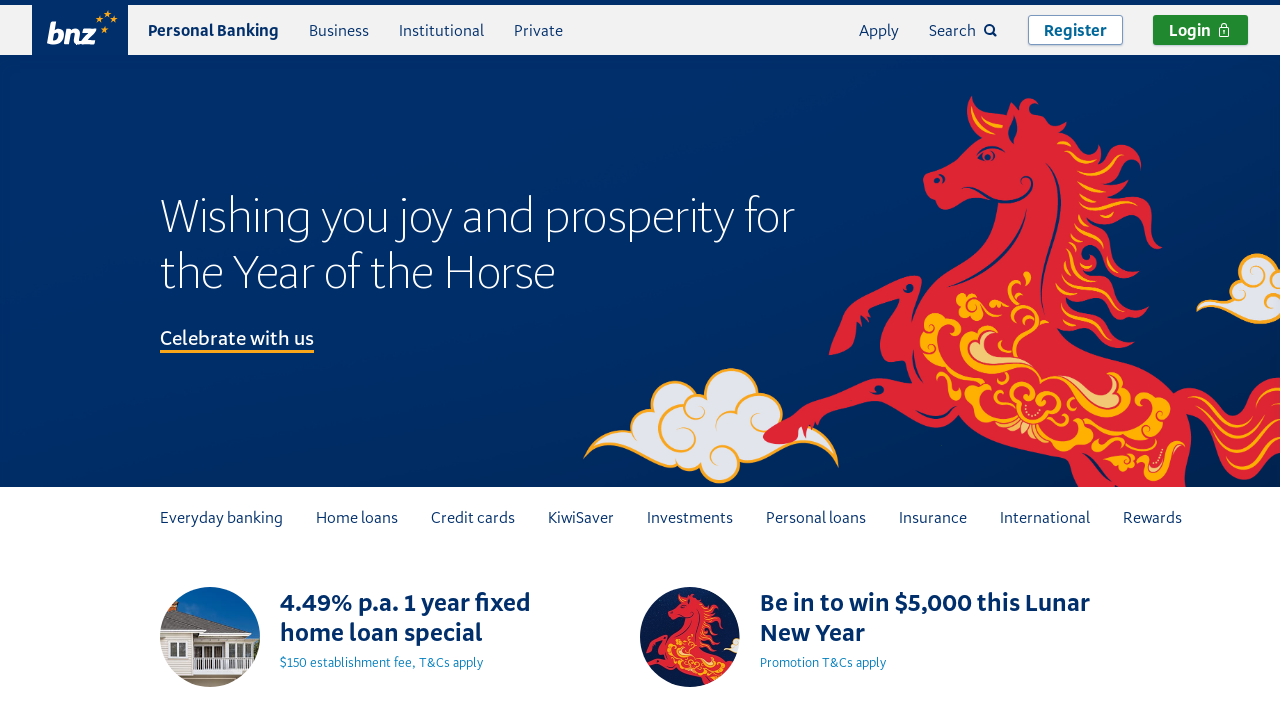

Retrieved and printed BNZ page title
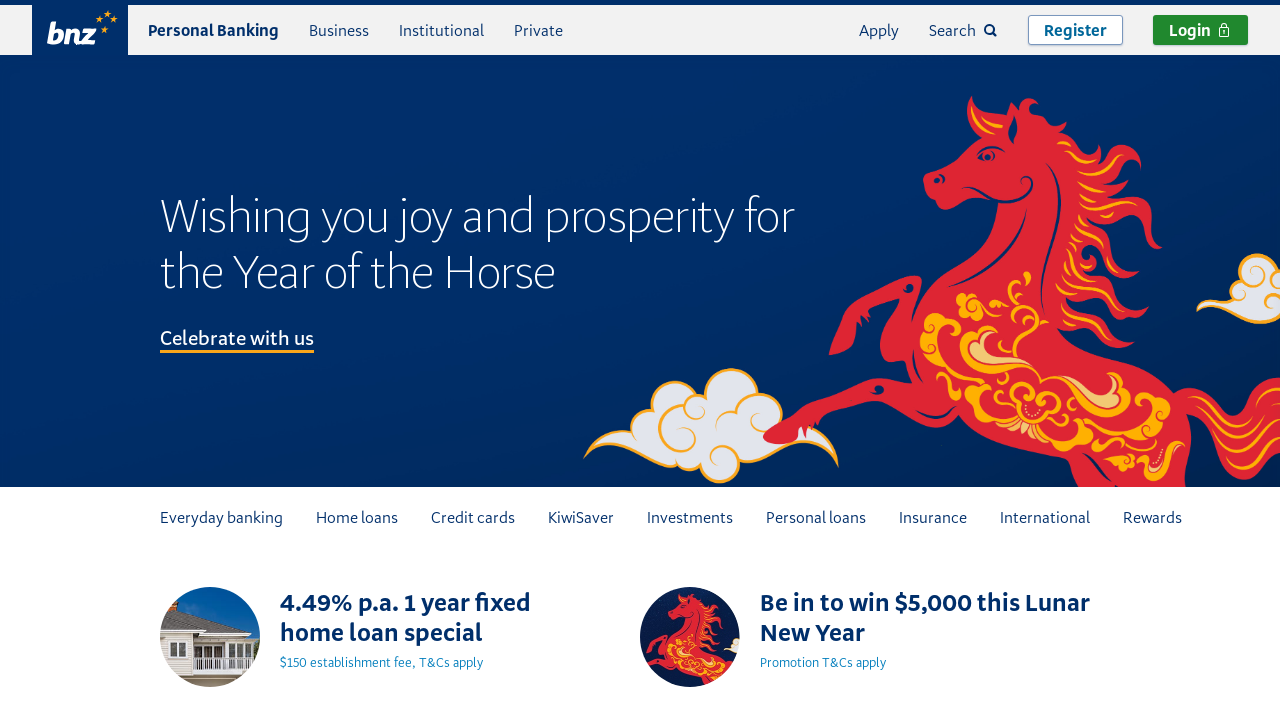

Retrieved and printed current URL
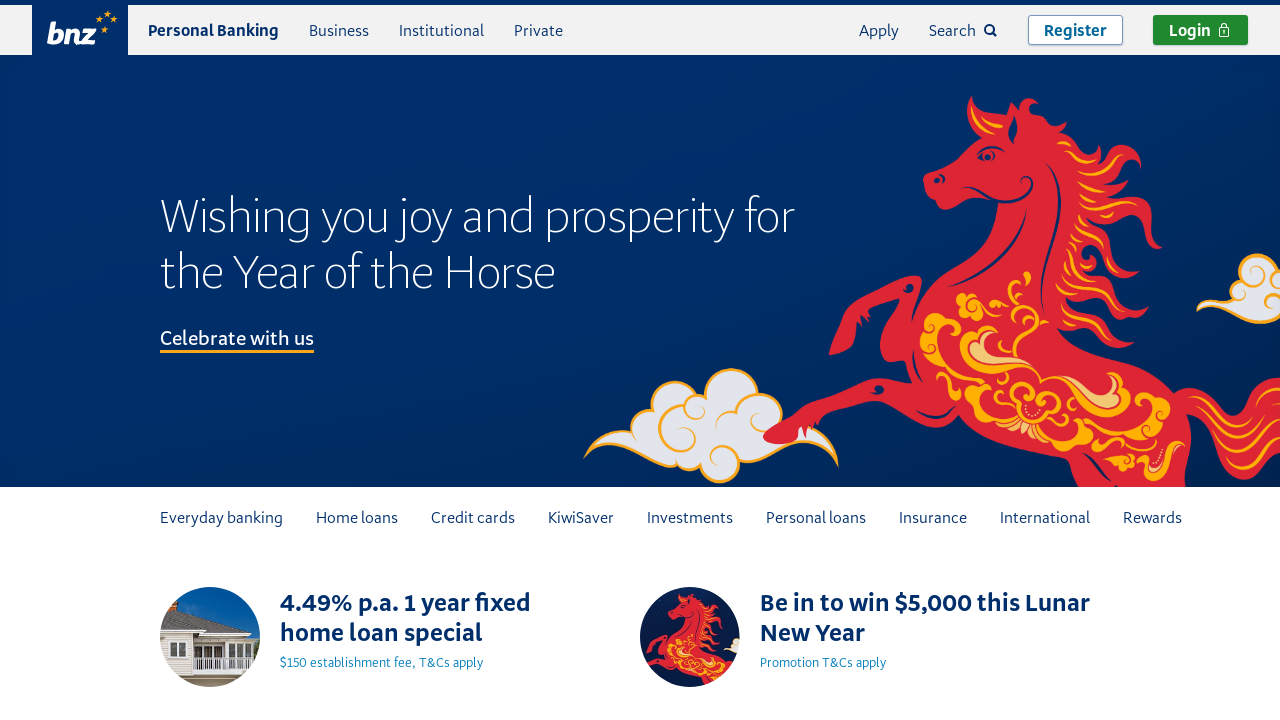

Navigated to ASB bank website (http://asb.co.nz)
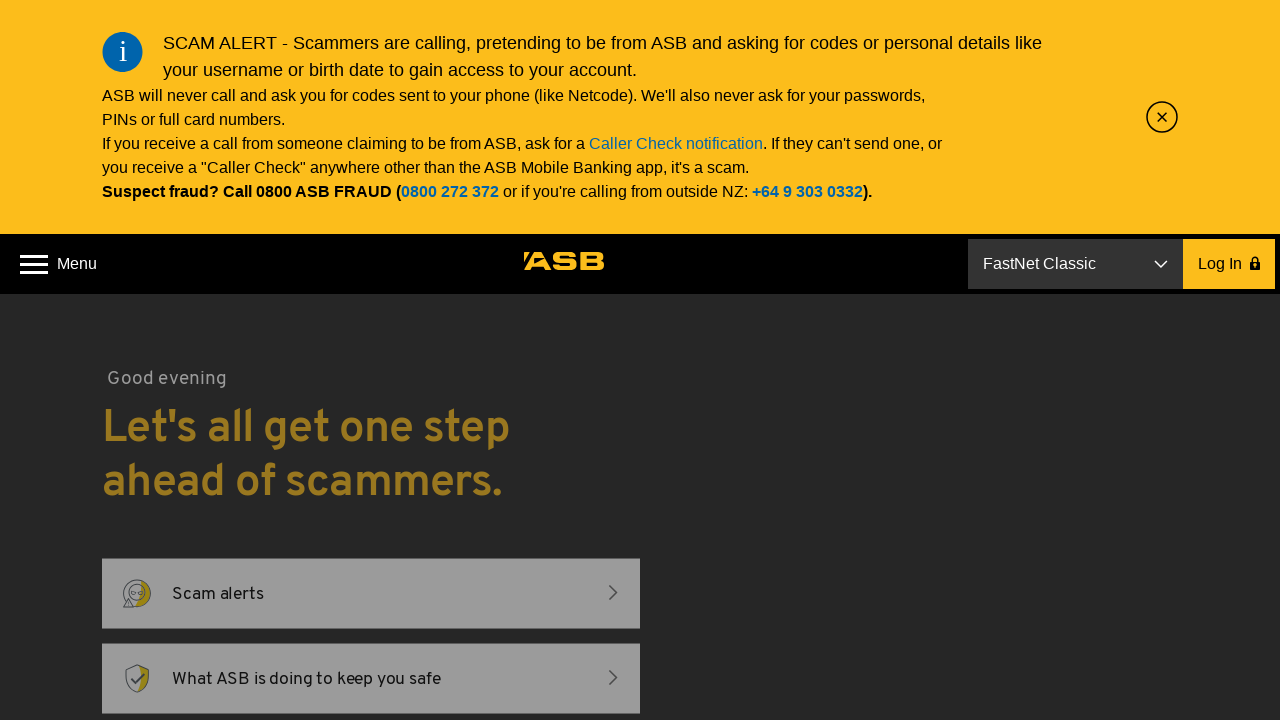

Retrieved and printed ASB page title
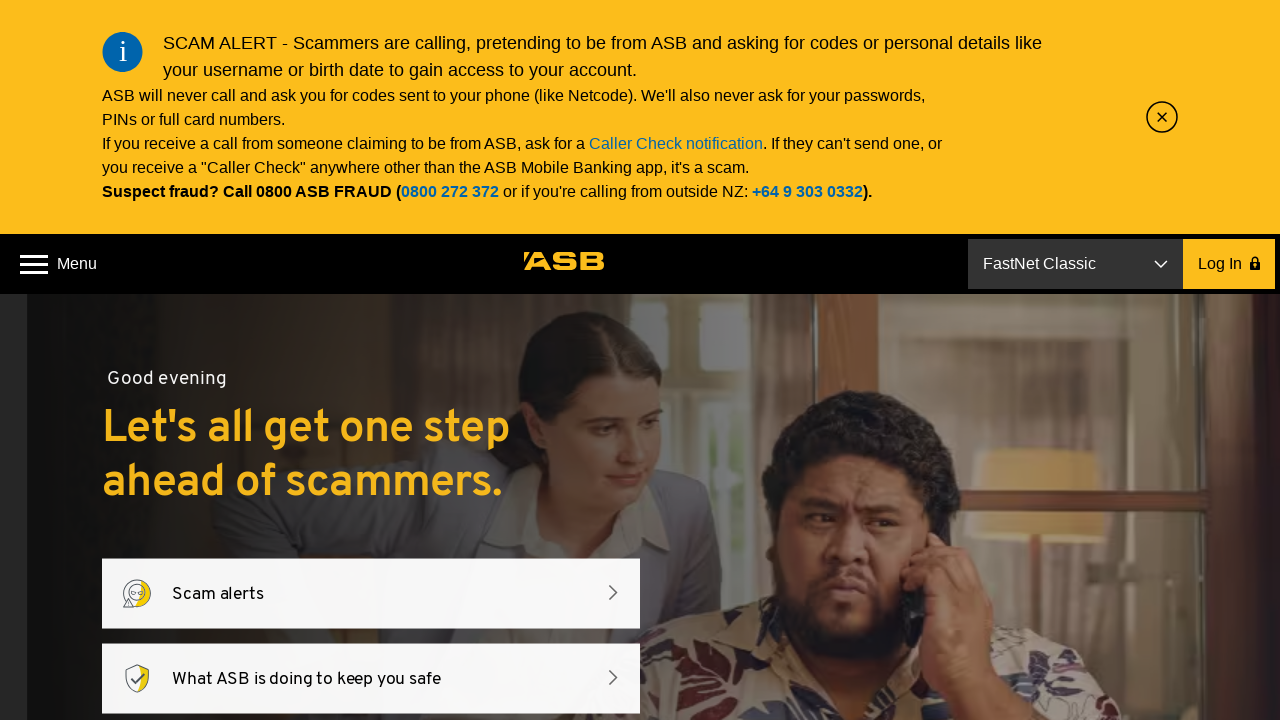

Navigated back to BNZ website
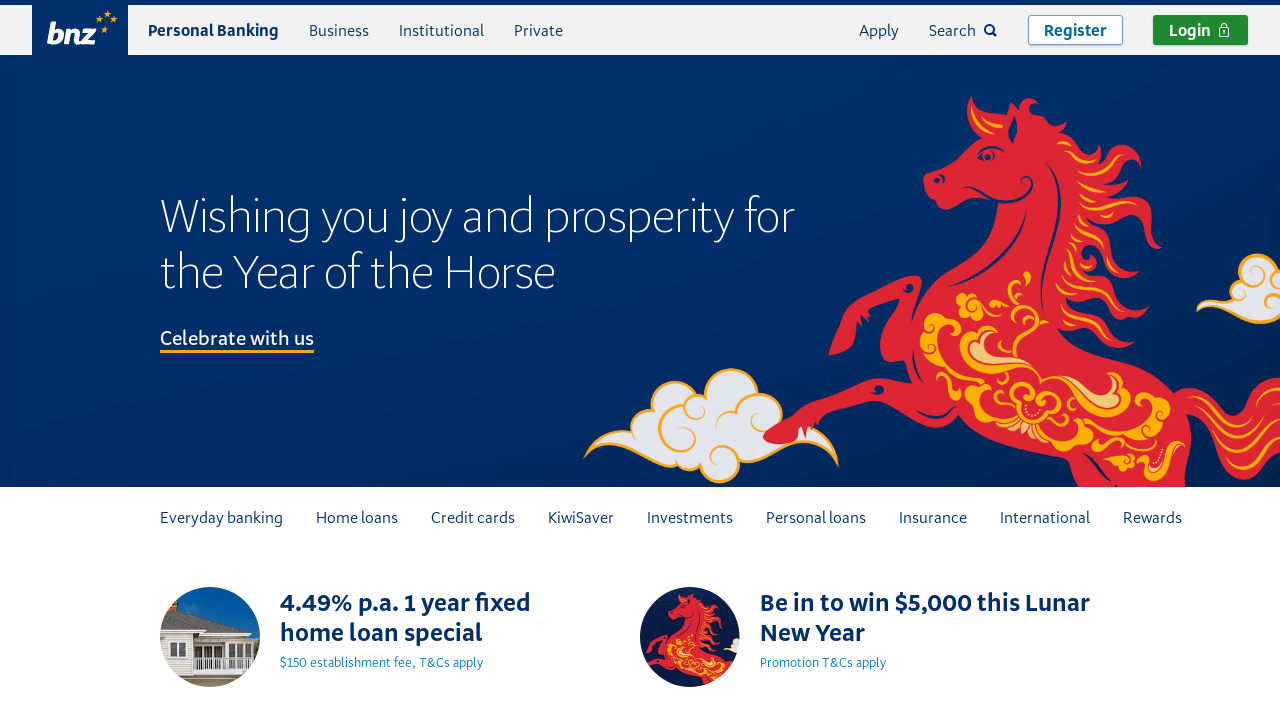

Waited for page DOM content to load
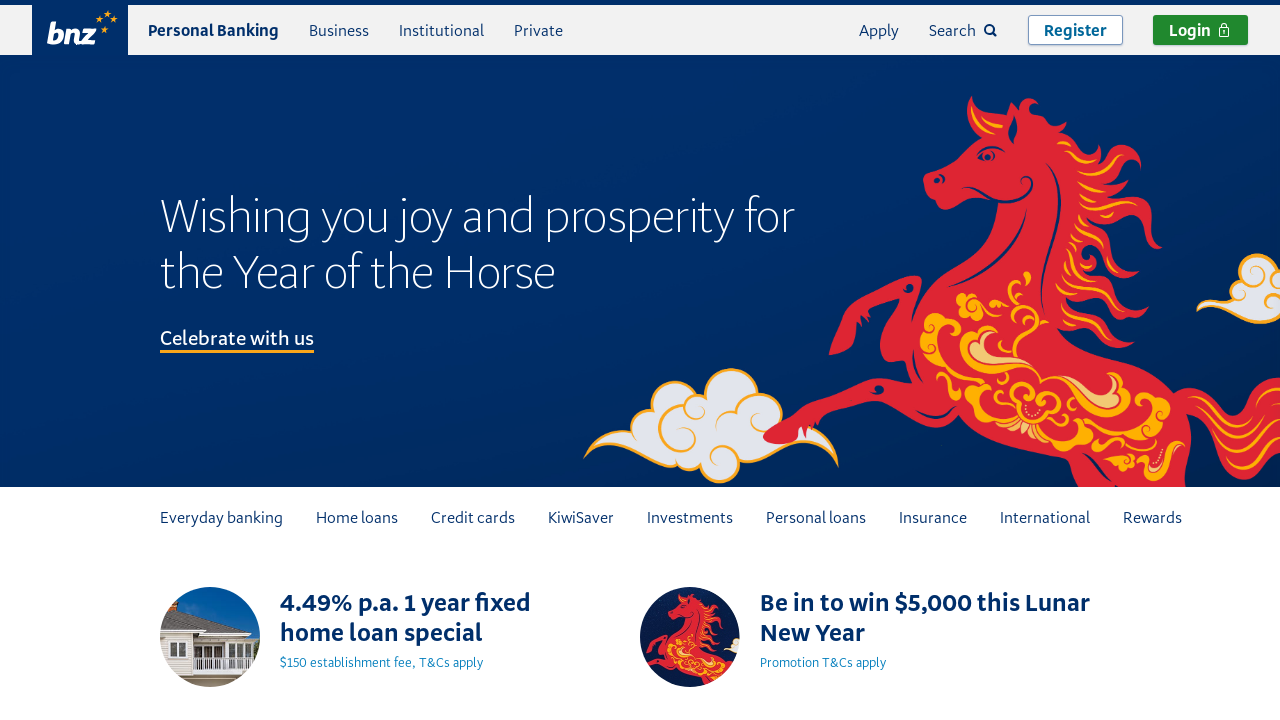

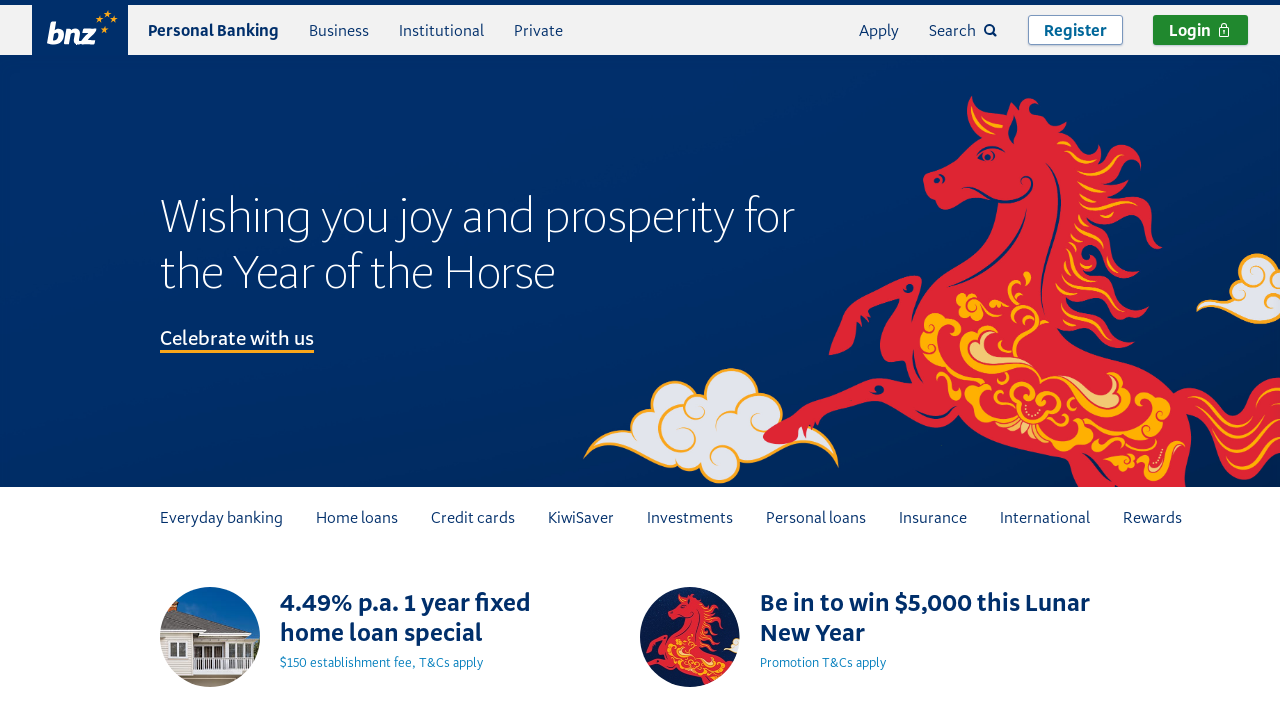